Tests modal dialog functionality by clicking a button to open a modal, waiting for it to display, and then clicking the close button to dismiss it.

Starting URL: https://formy-project.herokuapp.com/modal

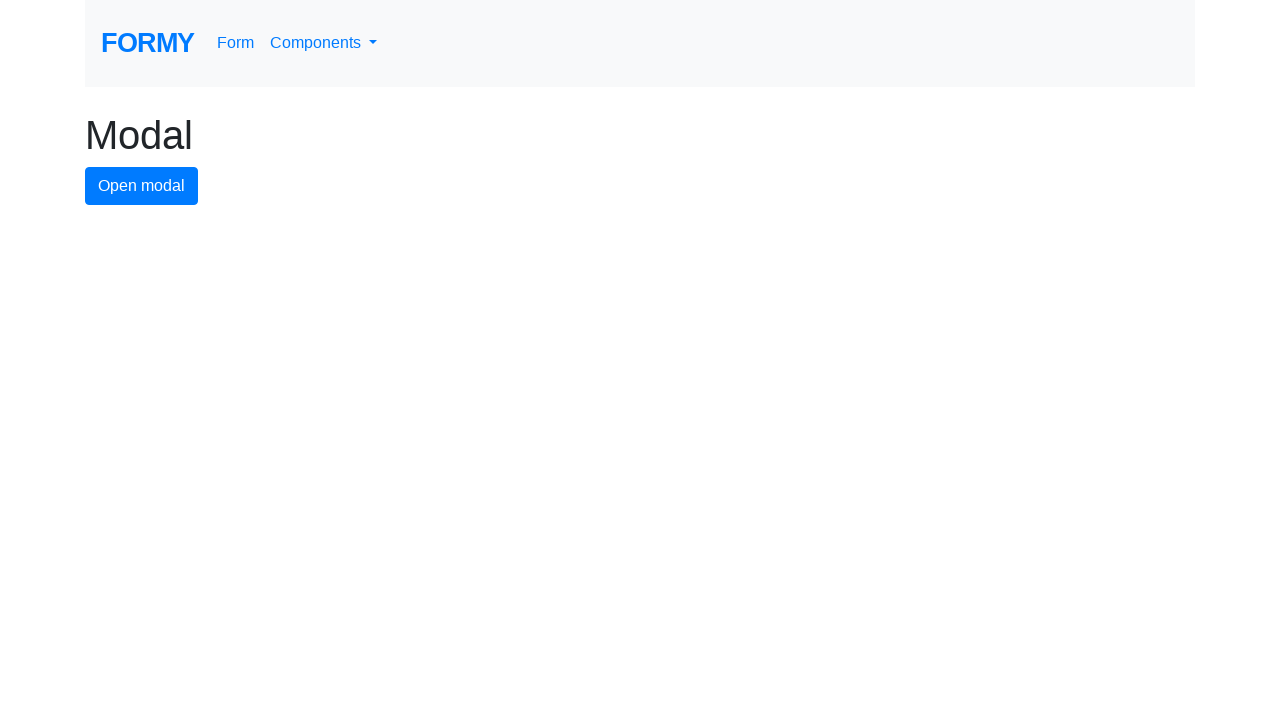

Clicked modal button to open the modal dialog at (142, 186) on #modal-button
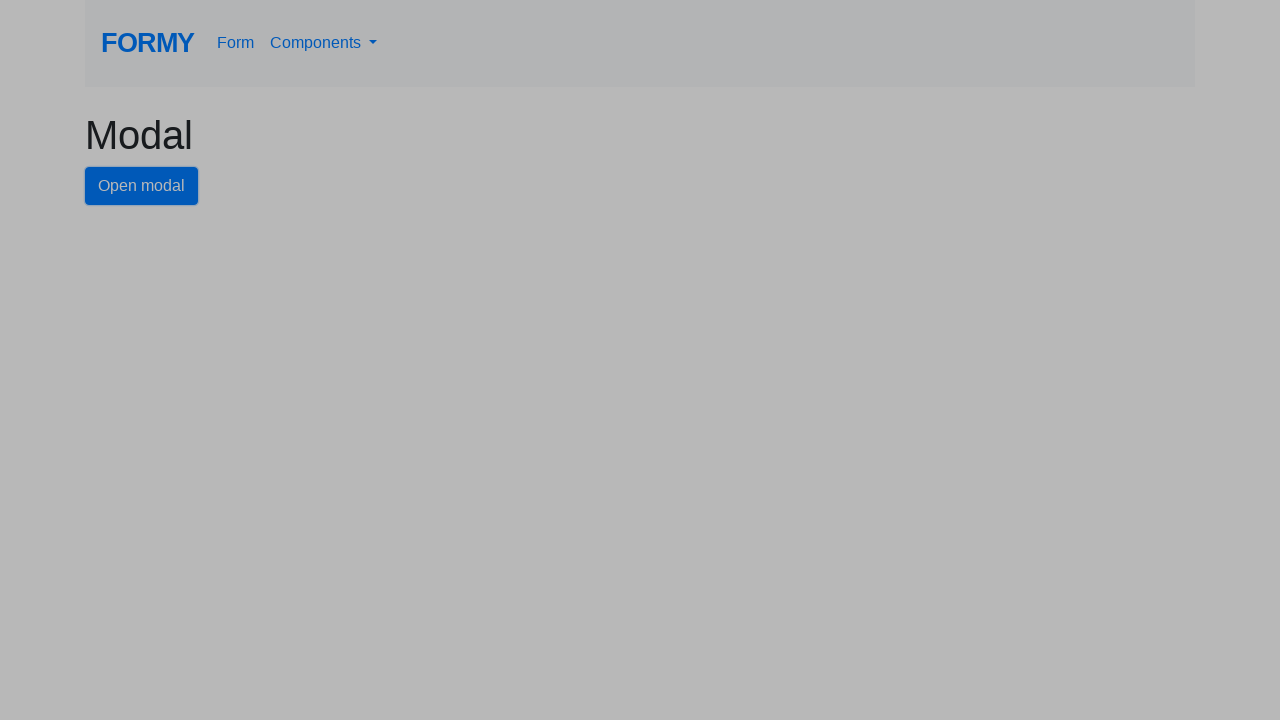

Waited for modal to display
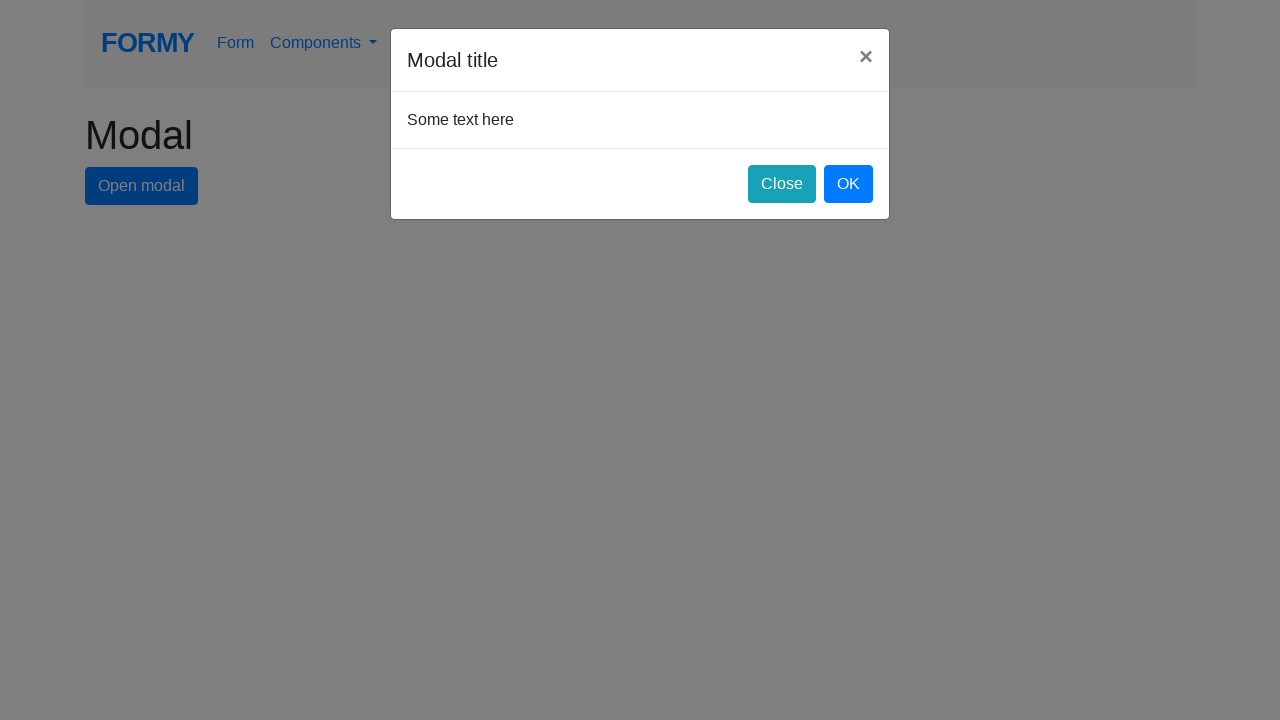

Clicked close button to dismiss the modal at (782, 184) on #close-button
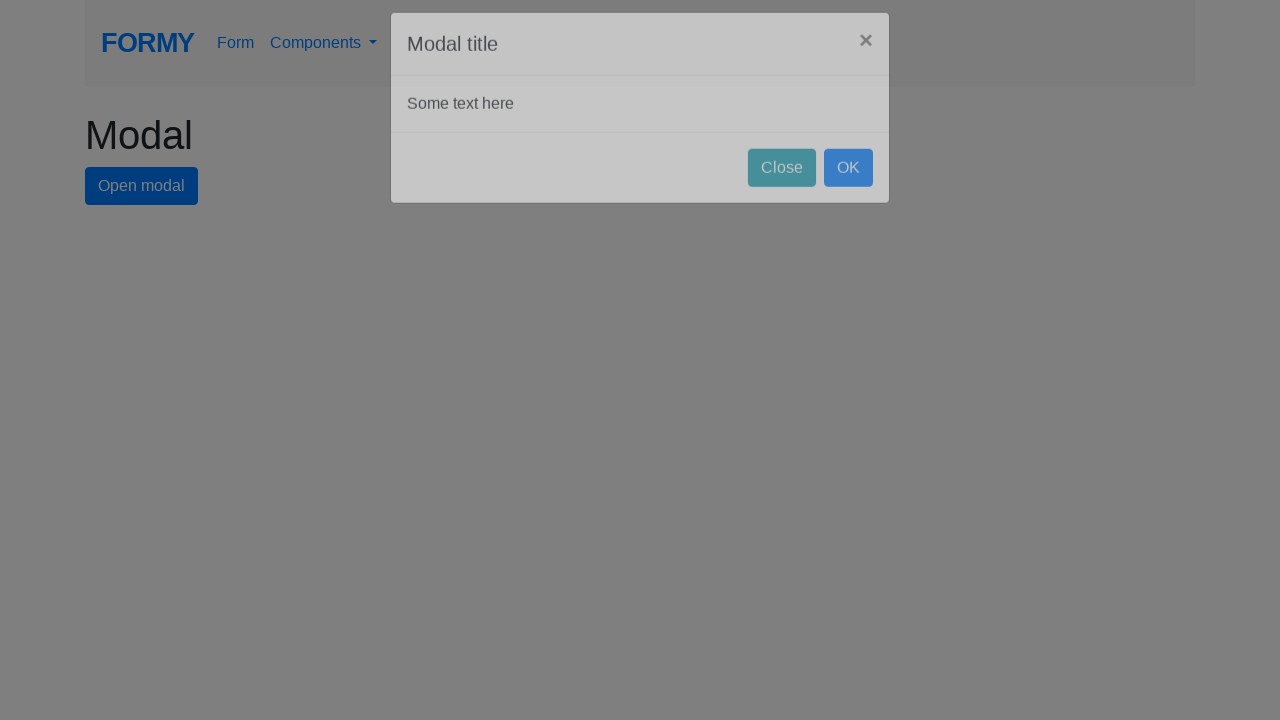

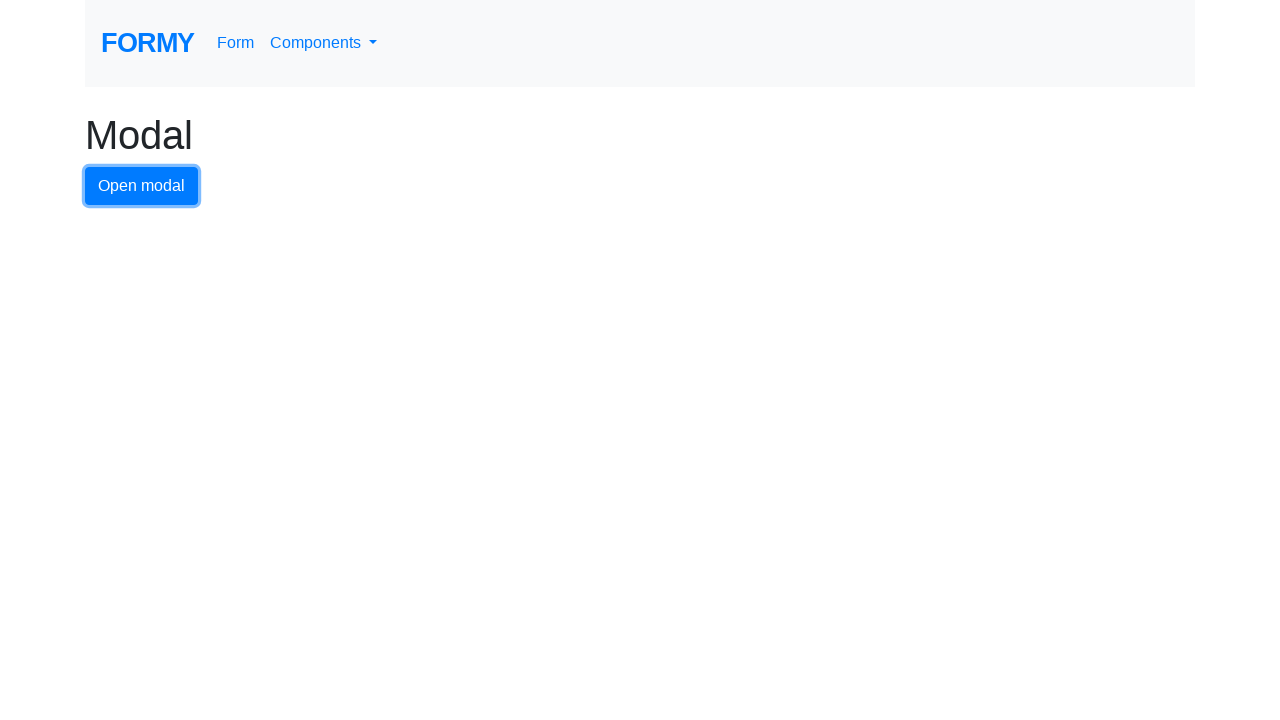